Tests carousel indicator dots by clicking each indicator and verifying that it navigates to the corresponding slide.

Starting URL: https://www.demoblaze.com/

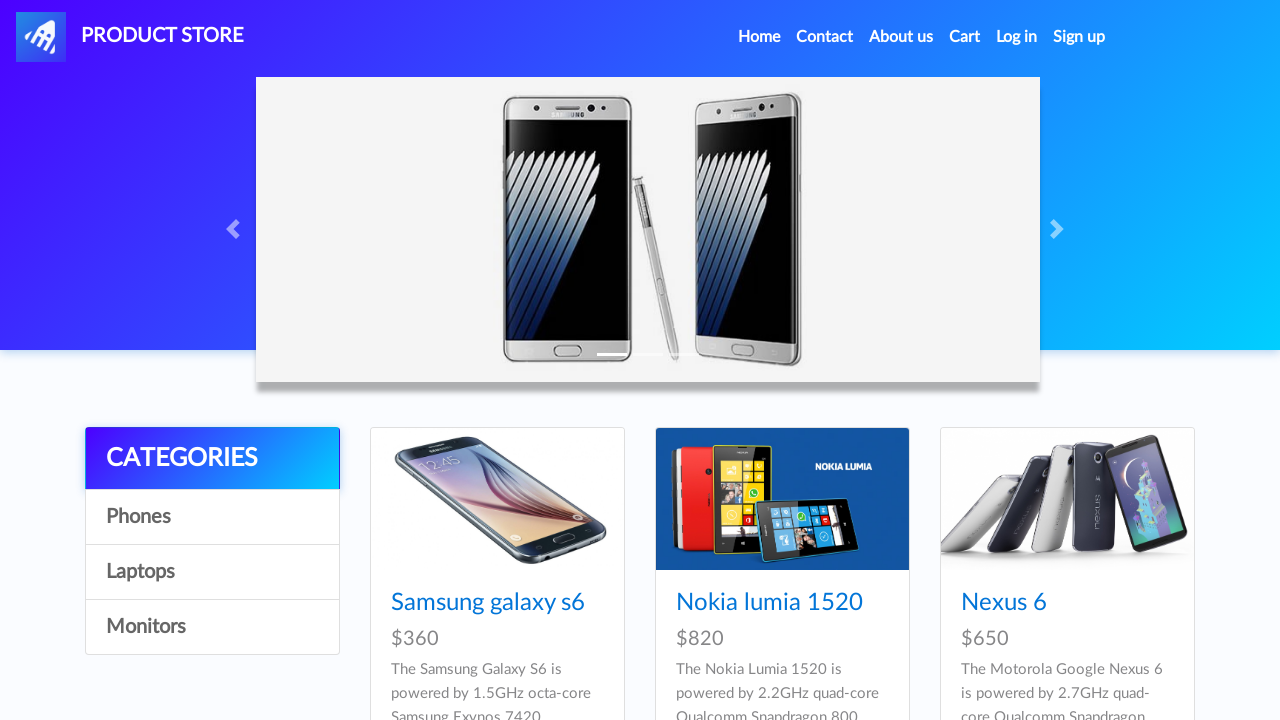

Waited for carousel to load and be visible
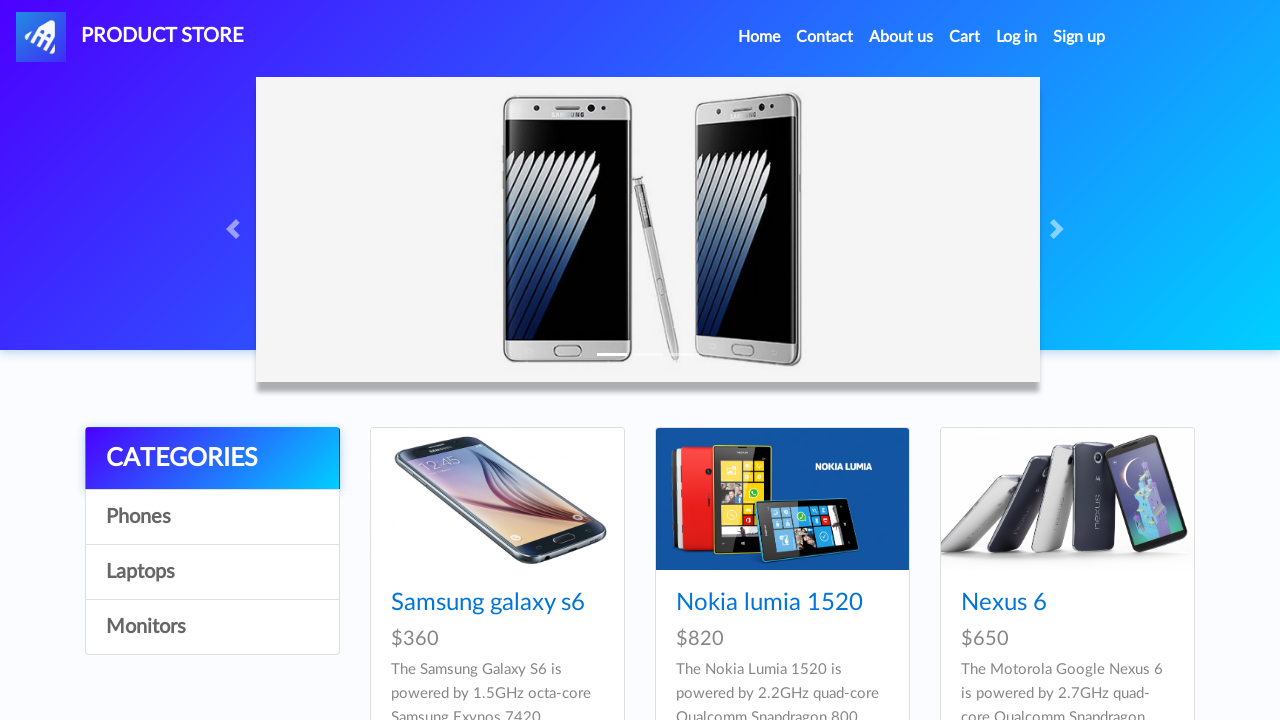

Retrieved all carousel indicator elements
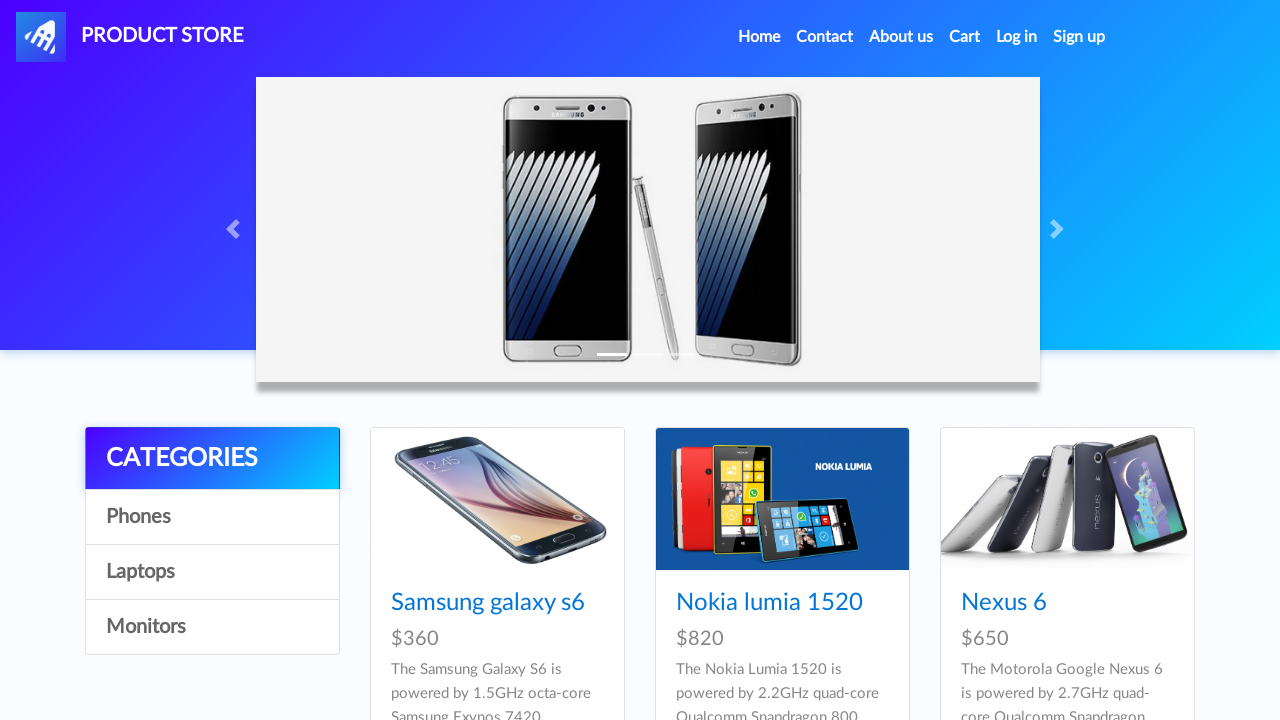

Retrieved all carousel slide elements
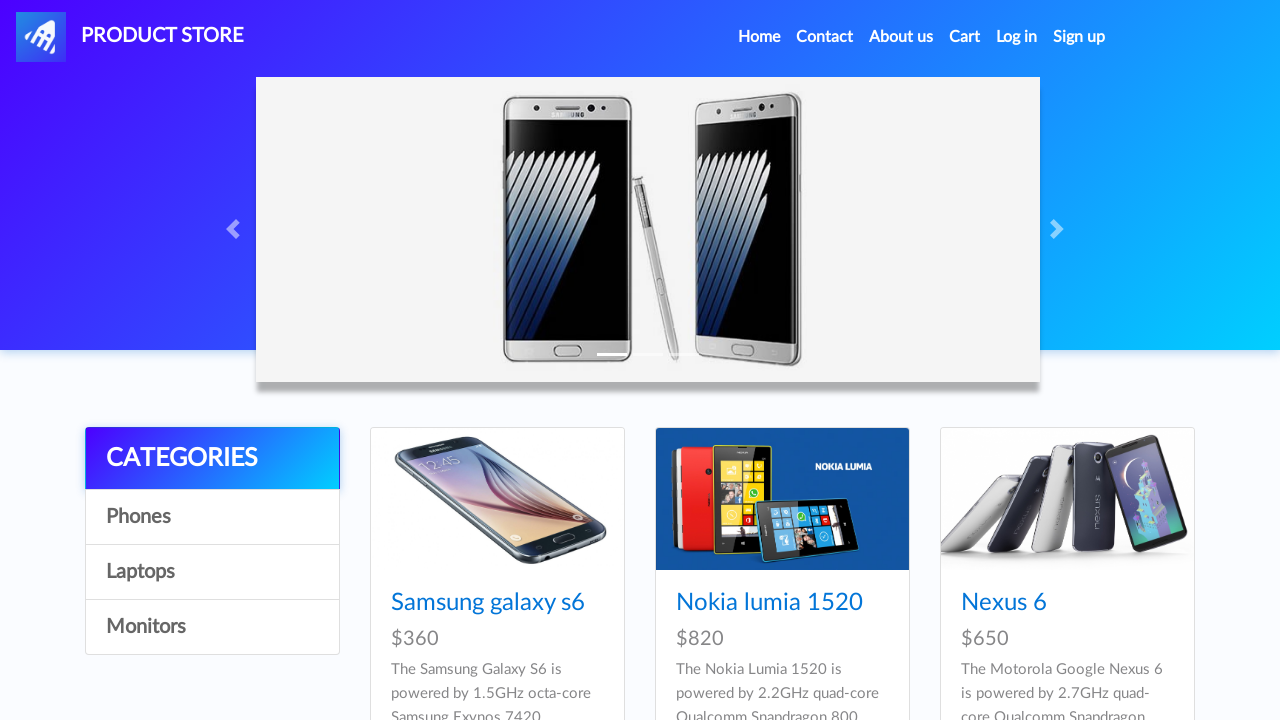

Verified indicator count (3) matches slide count (3)
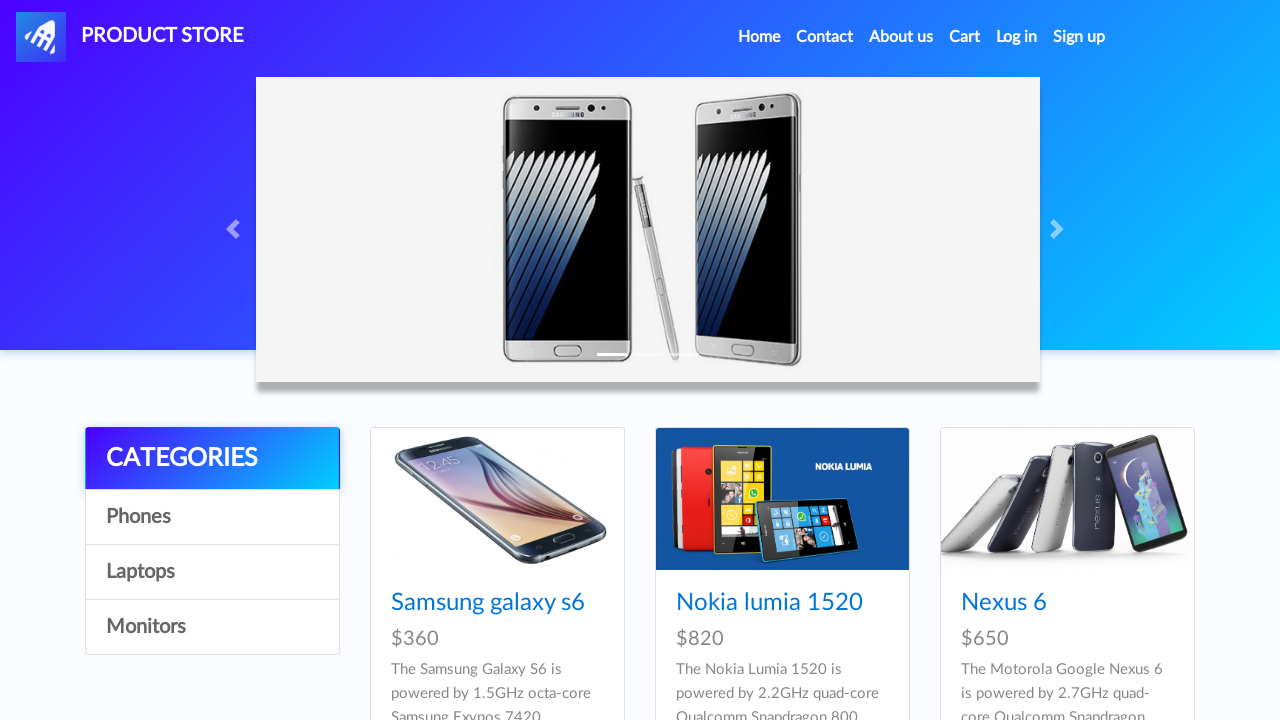

Clicked indicator 1 to navigate to slide 1 at (612, 354) on .carousel-indicators li >> nth=0
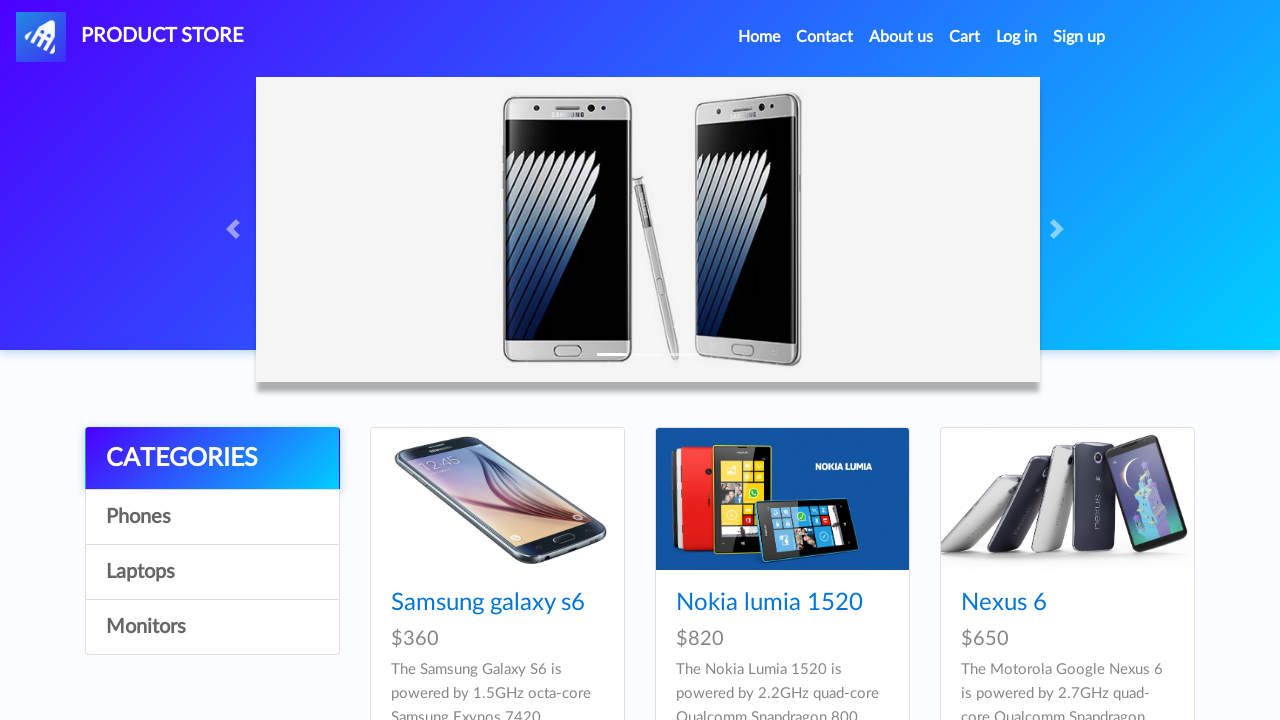

Waited for carousel transition to complete after clicking indicator 1
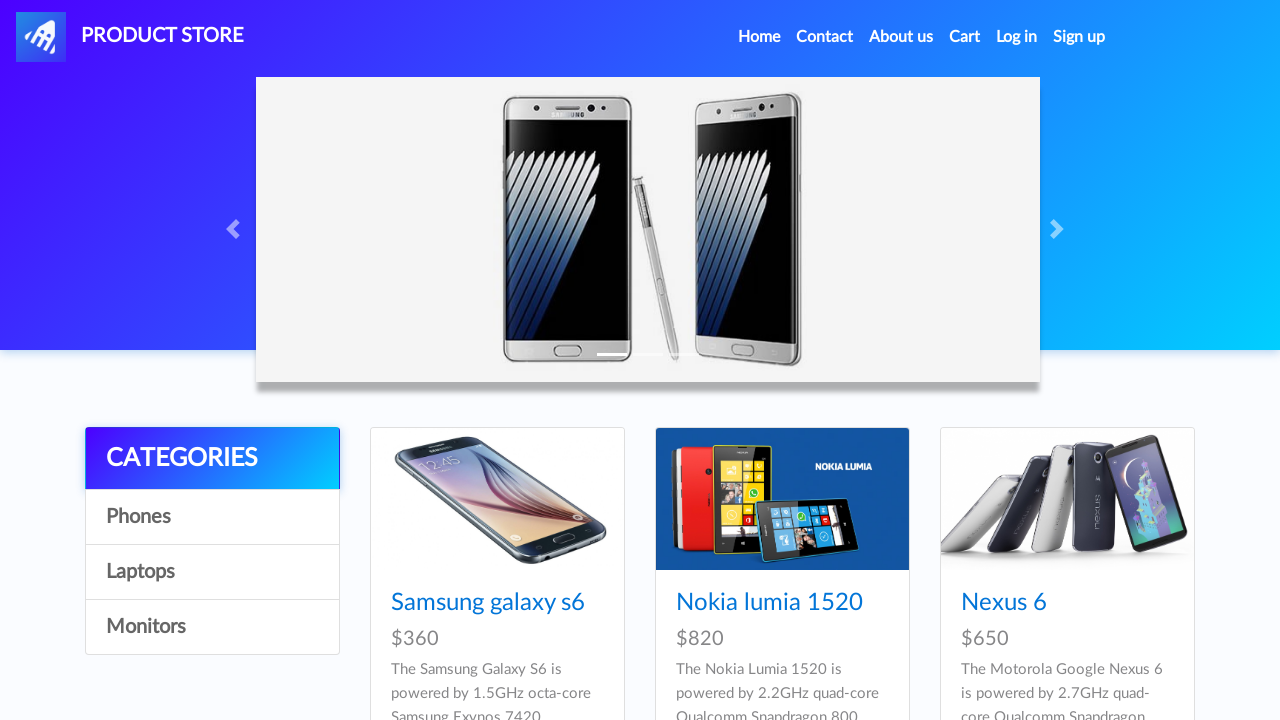

Located active slide after indicator 1 navigation
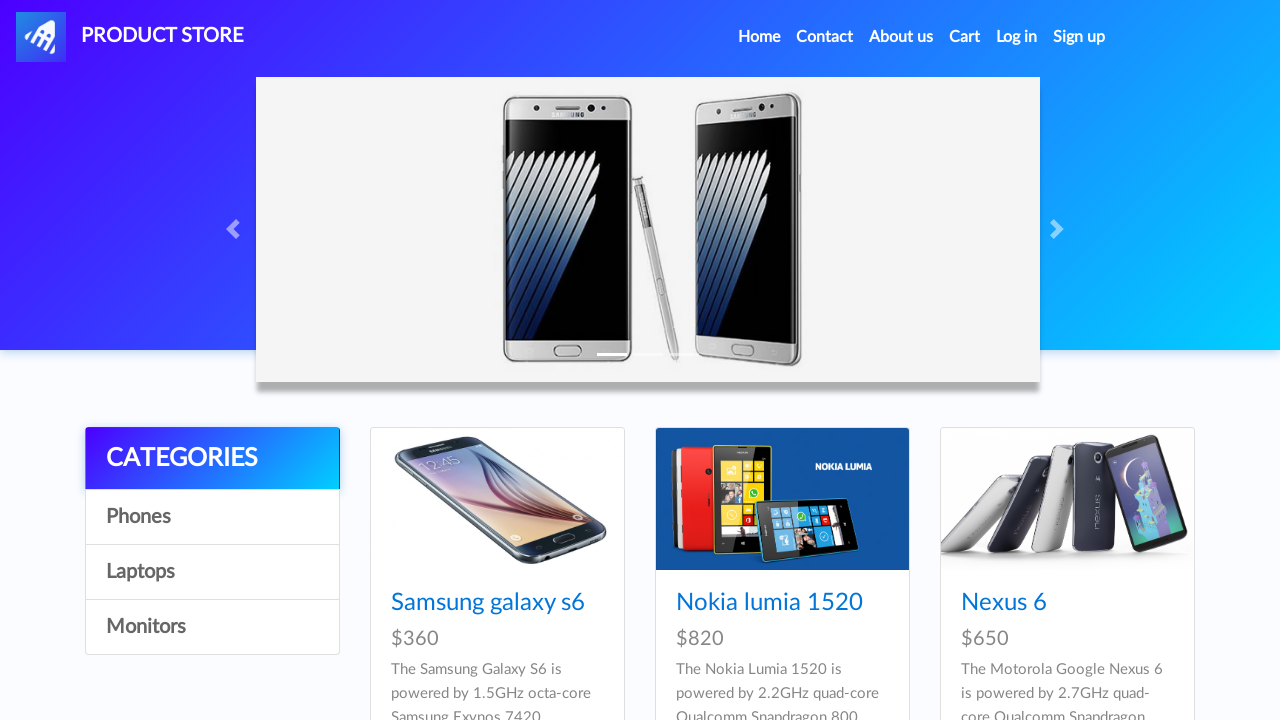

Verified slide 1 is visible and active after clicking its indicator
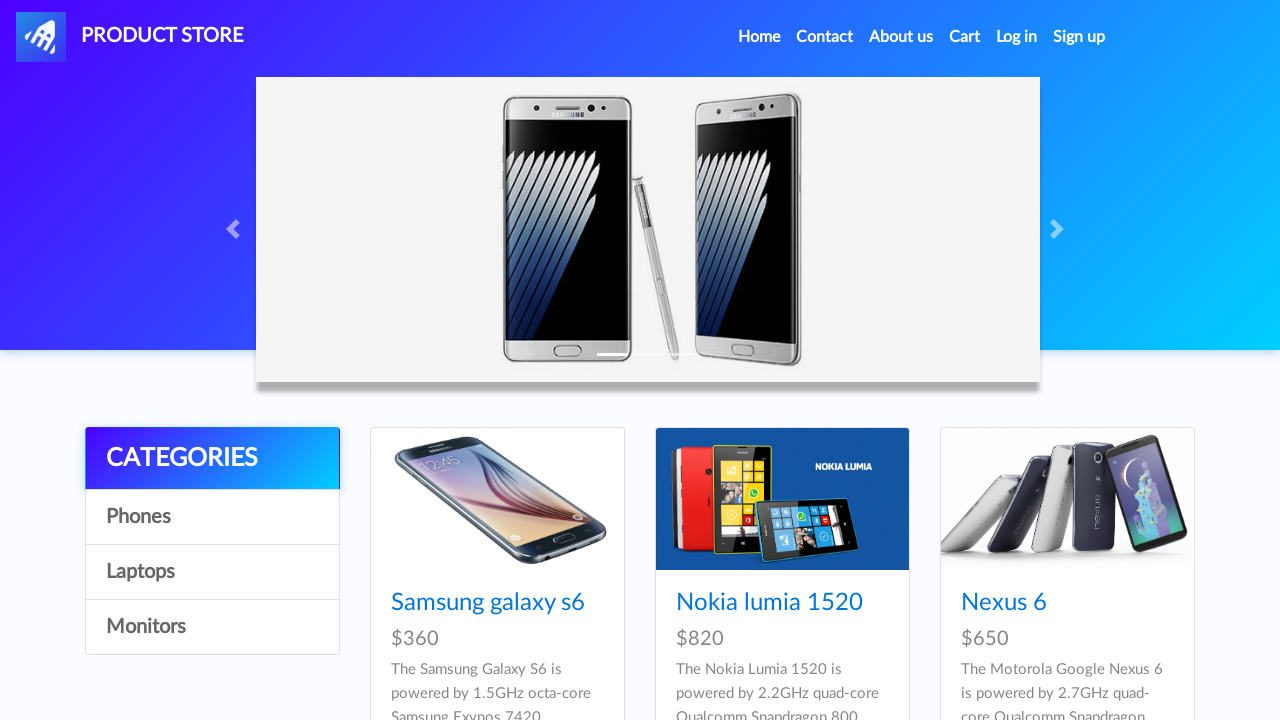

Clicked indicator 2 to navigate to slide 2 at (648, 354) on .carousel-indicators li >> nth=1
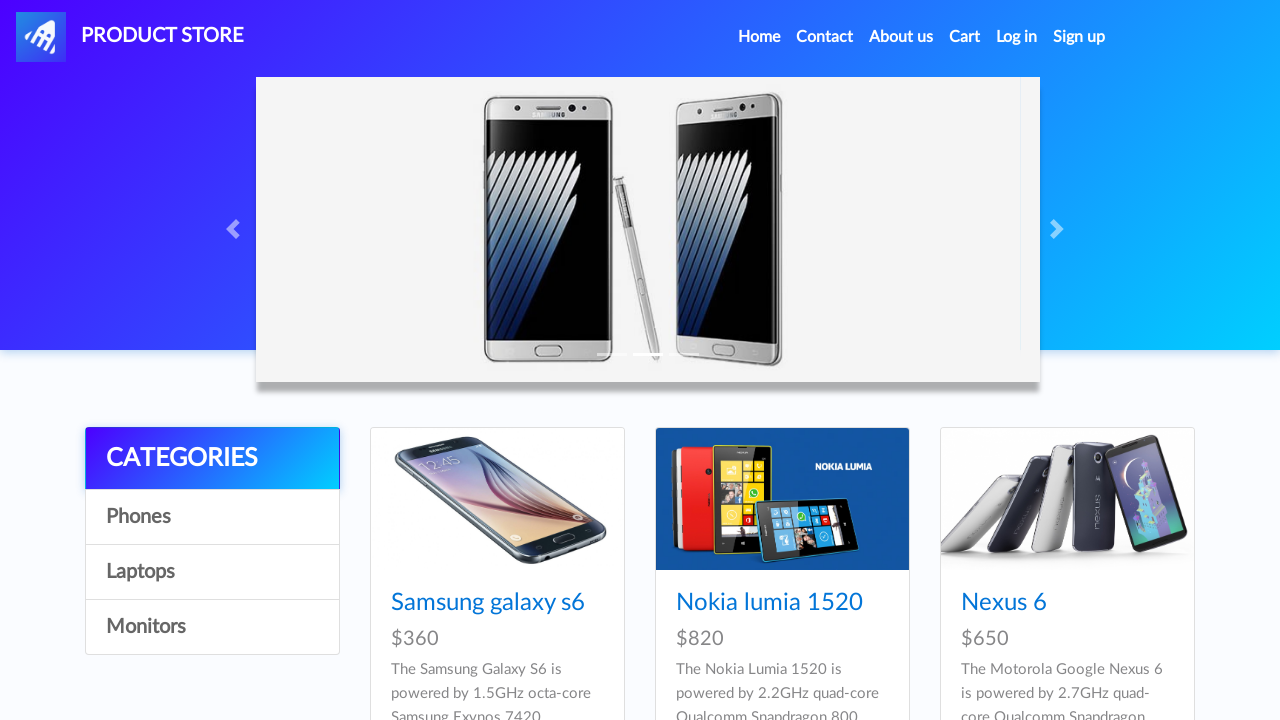

Waited for carousel transition to complete after clicking indicator 2
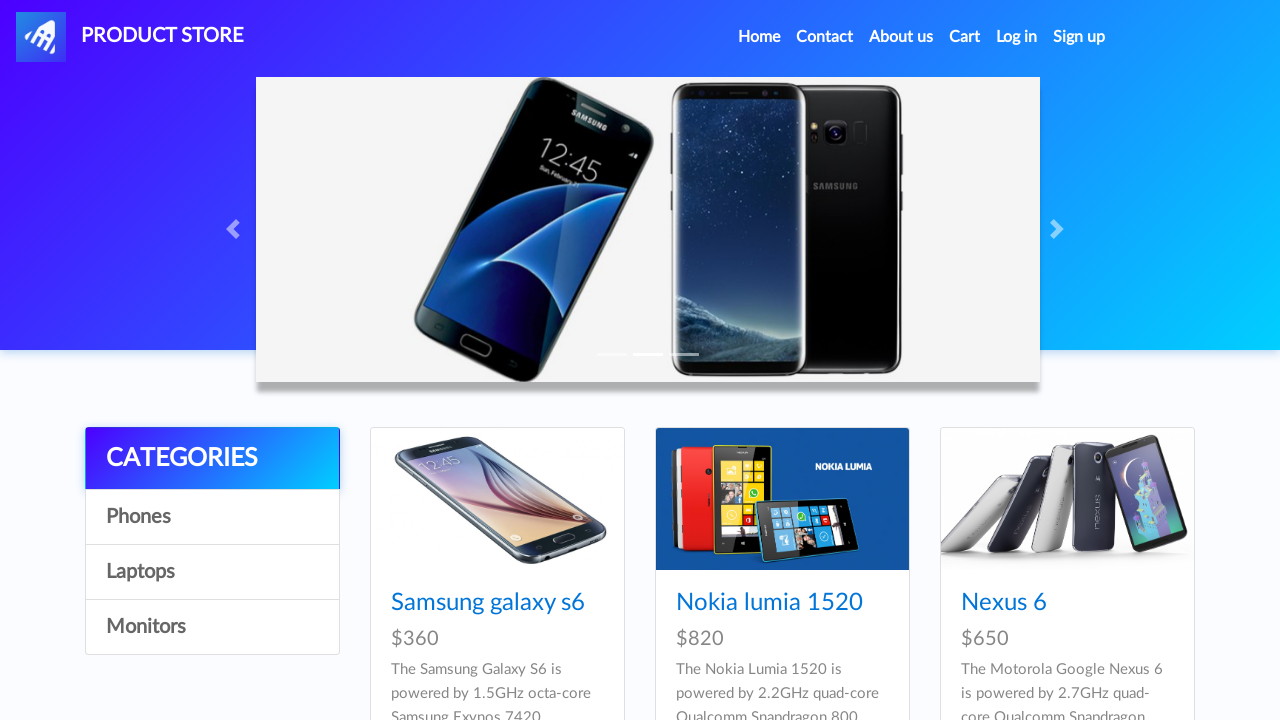

Located active slide after indicator 2 navigation
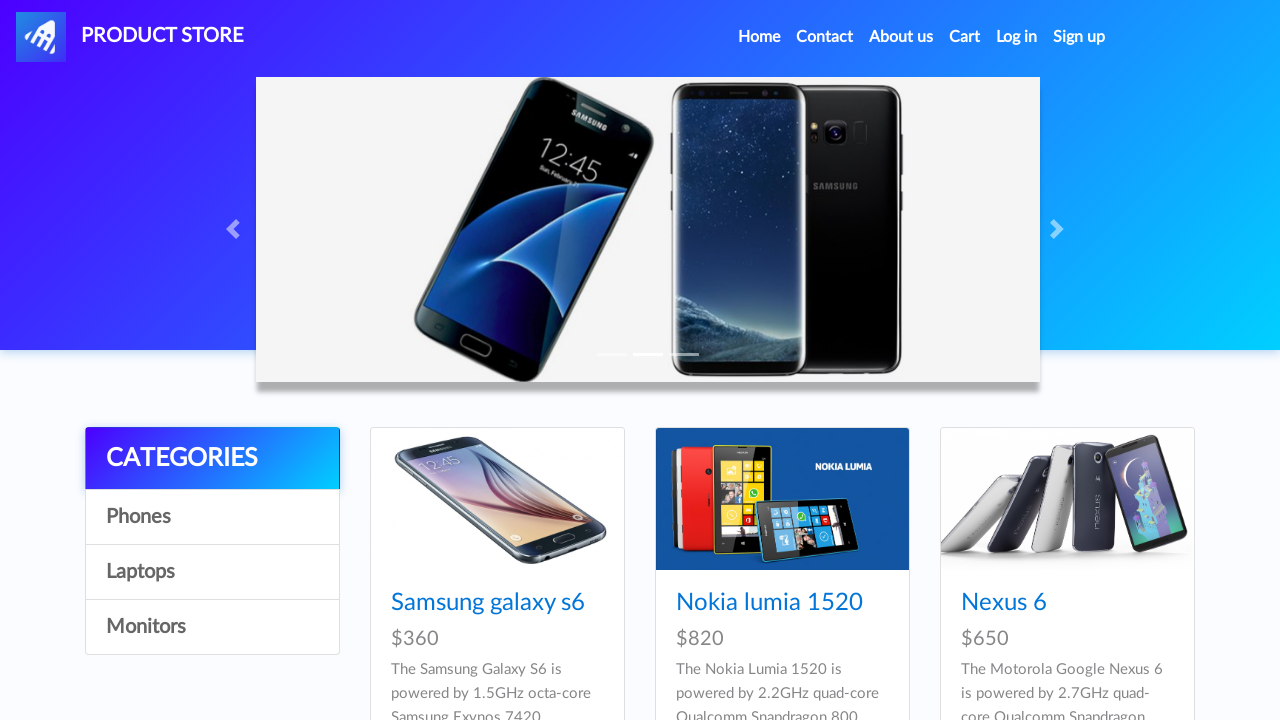

Verified slide 2 is visible and active after clicking its indicator
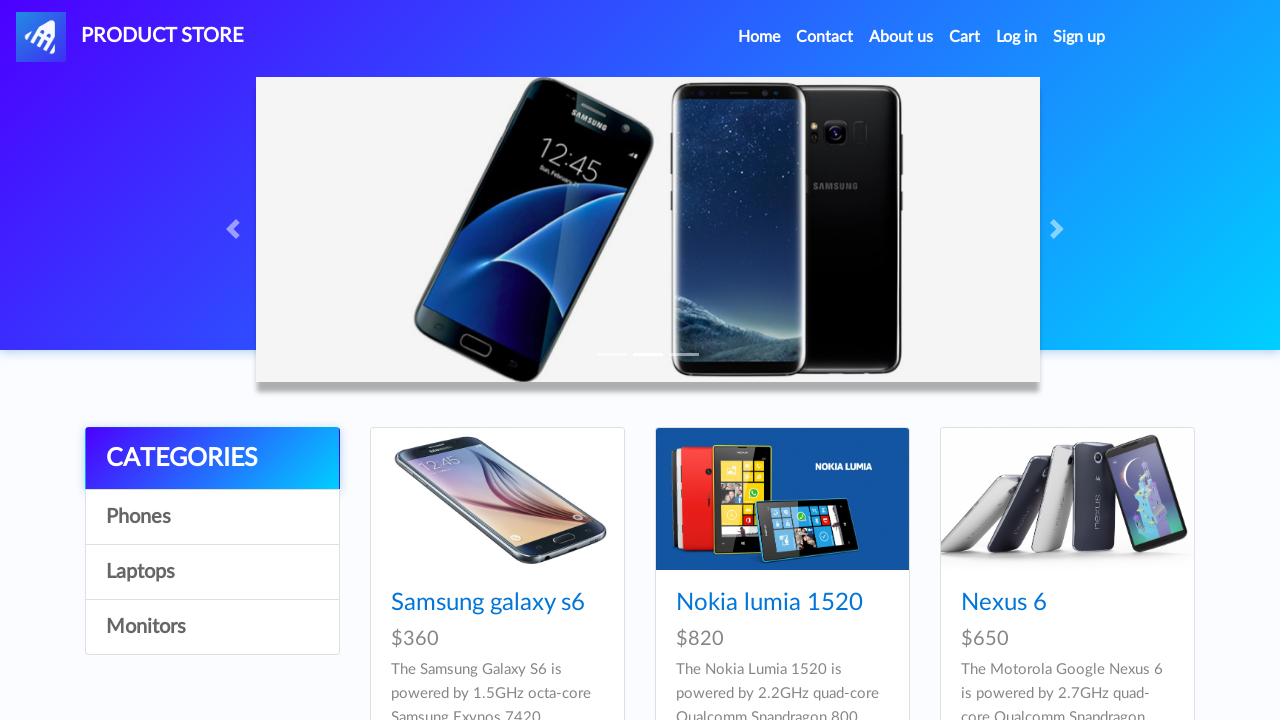

Clicked indicator 3 to navigate to slide 3 at (684, 354) on .carousel-indicators li >> nth=2
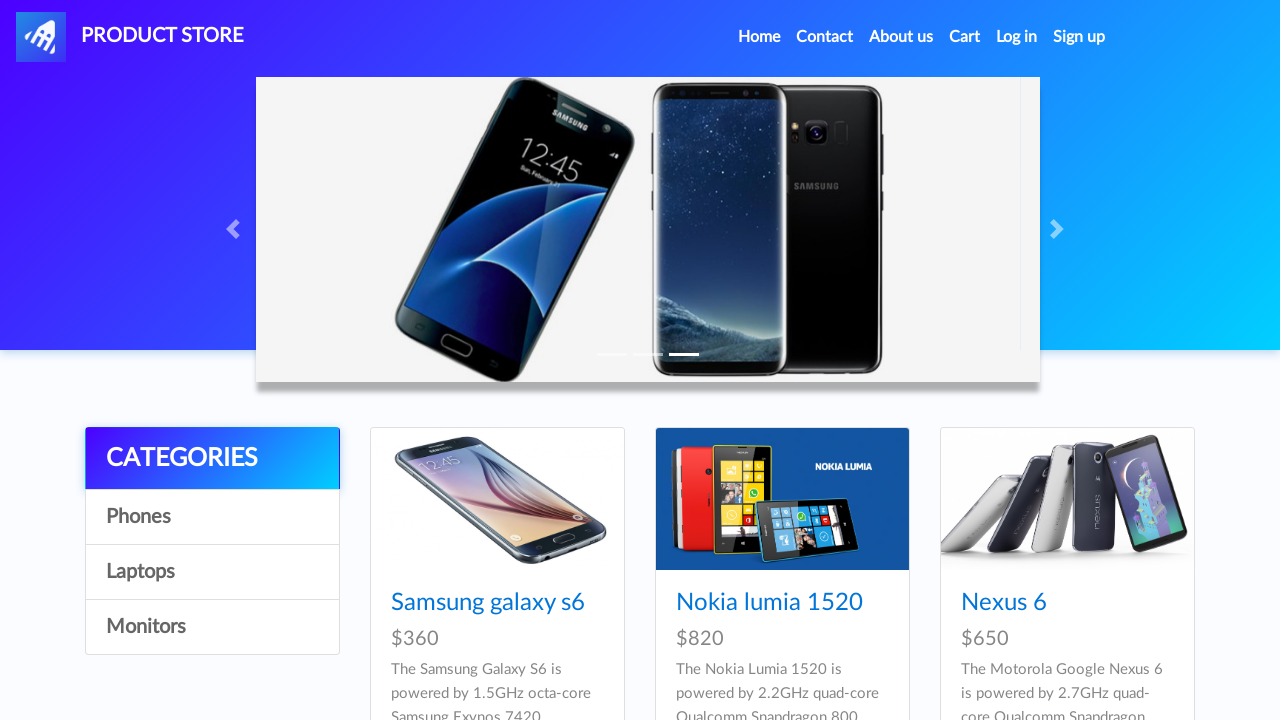

Waited for carousel transition to complete after clicking indicator 3
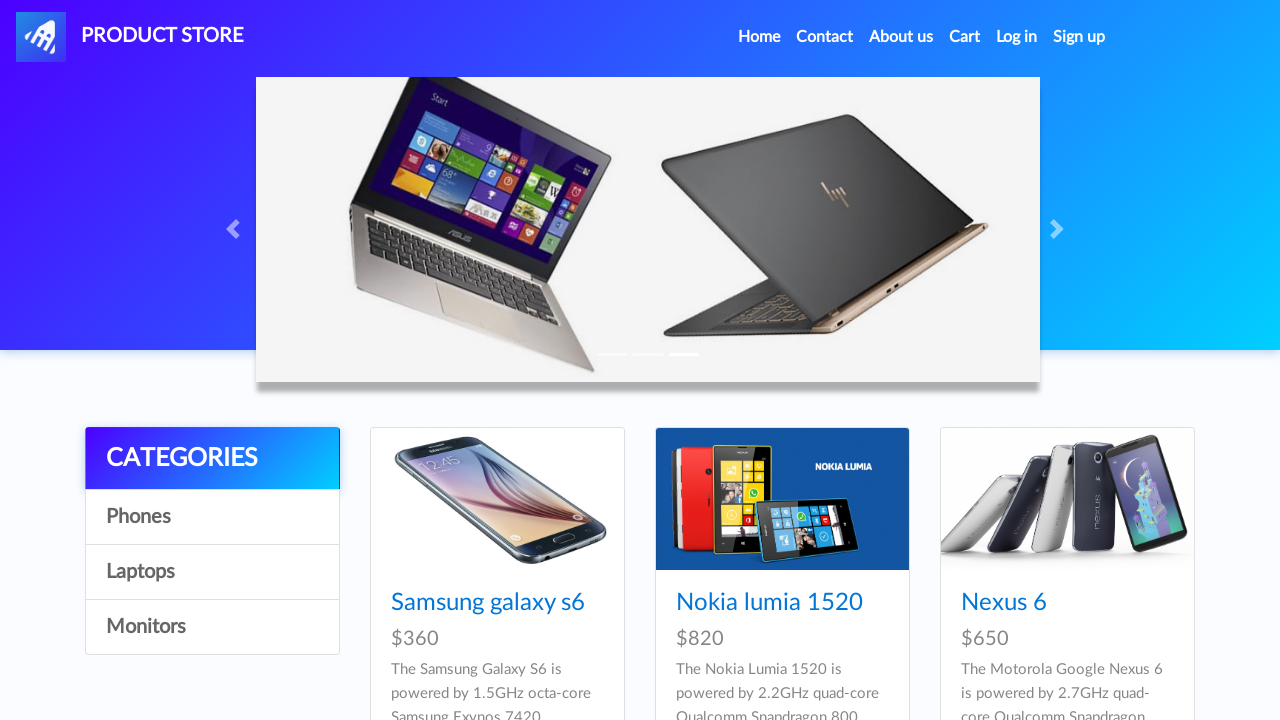

Located active slide after indicator 3 navigation
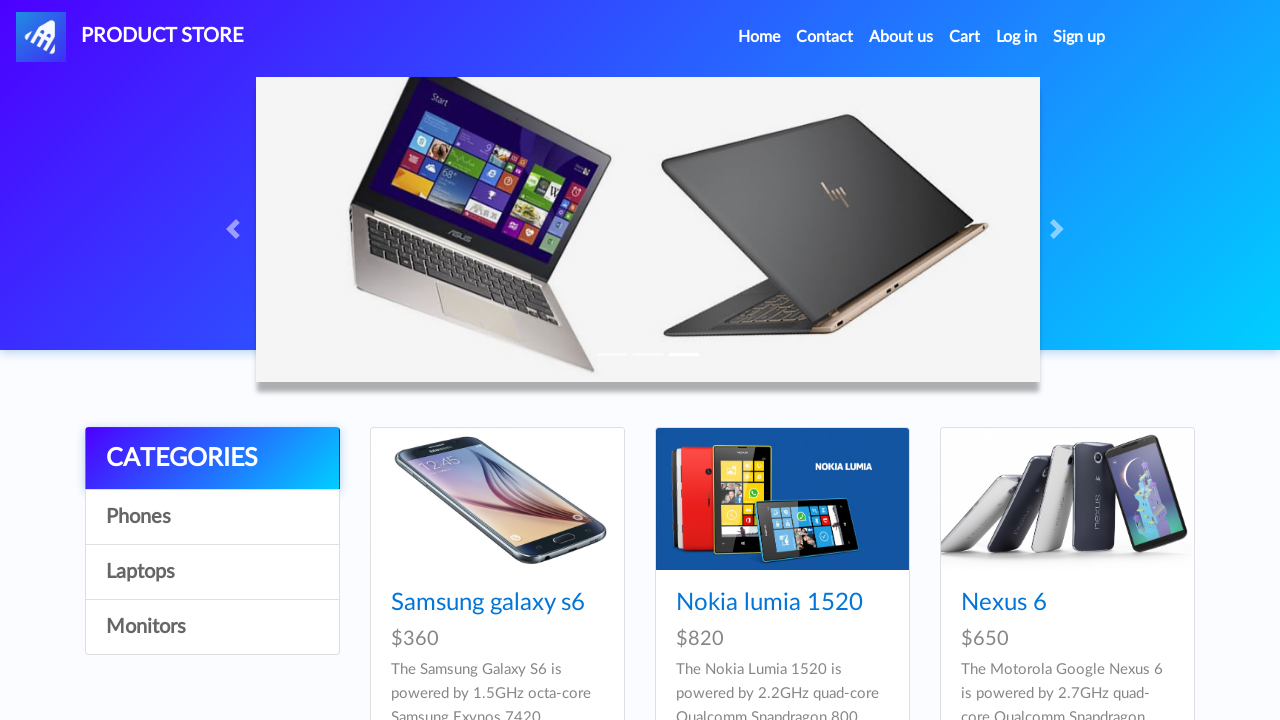

Verified slide 3 is visible and active after clicking its indicator
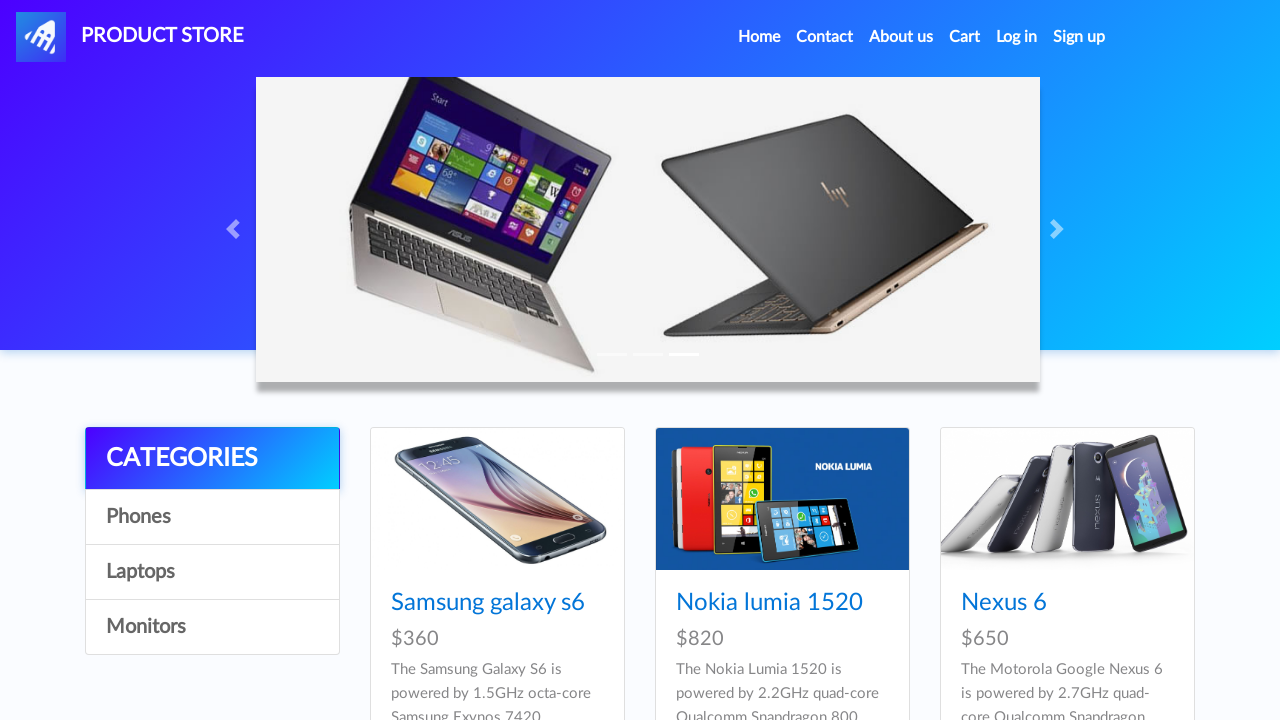

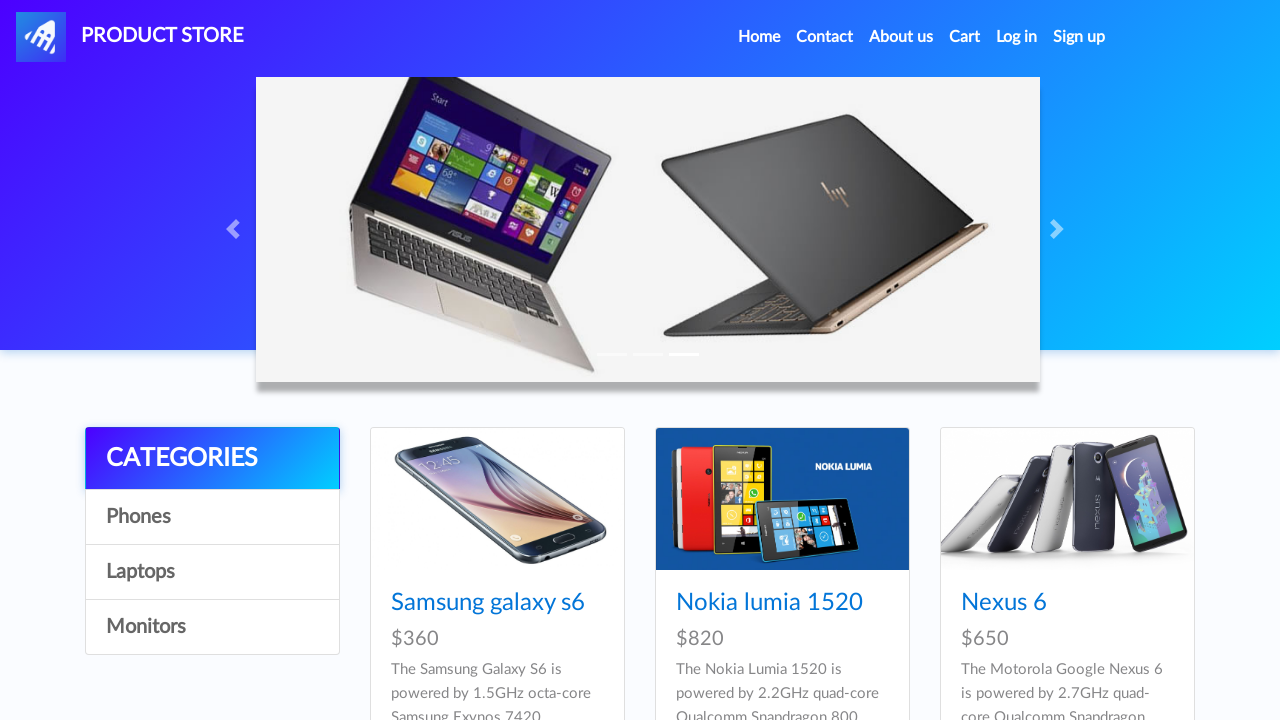